Verifies the login button is displayed on the form authentication page

Starting URL: https://the-internet.herokuapp.com/

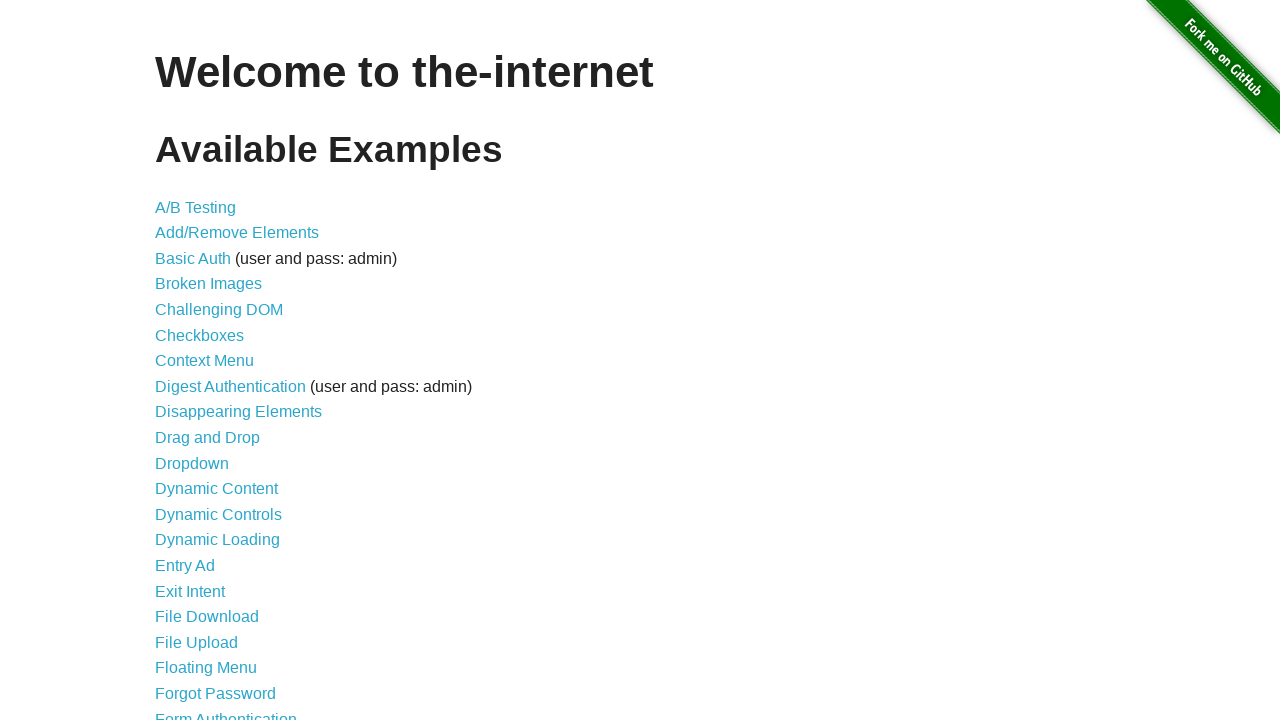

Clicked on Form Authentication link at (226, 712) on text=Form Authentication
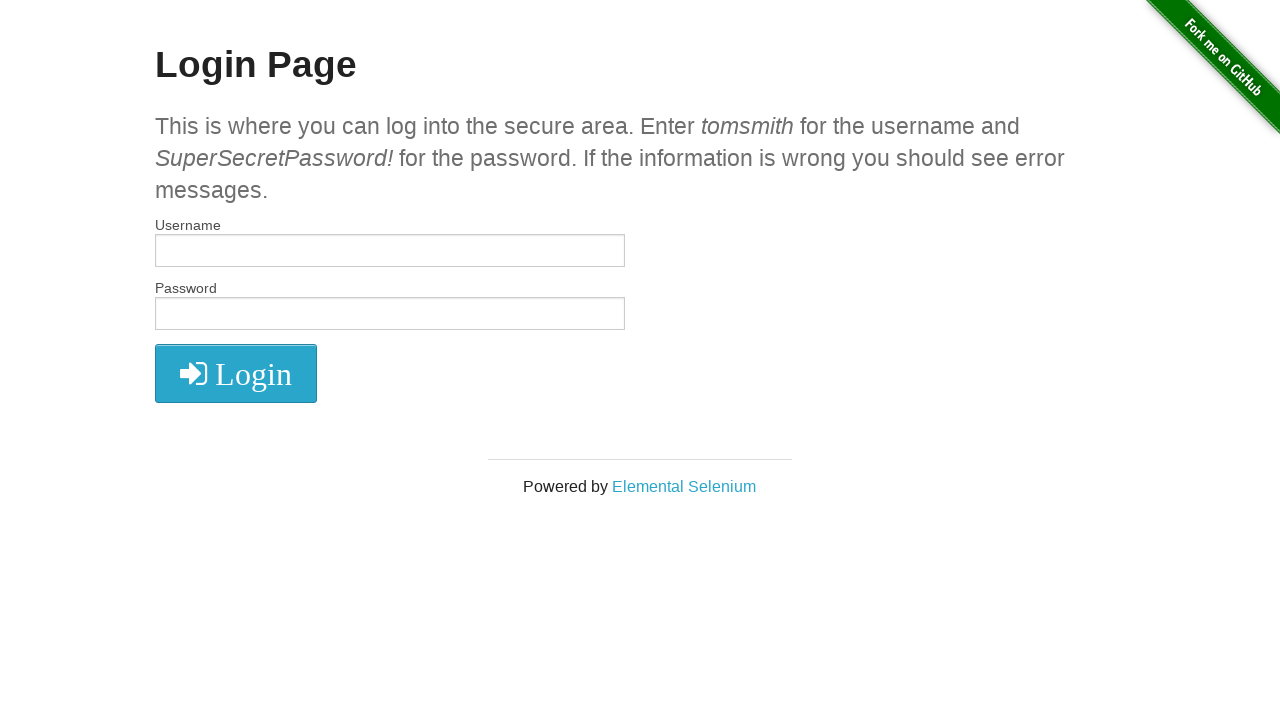

Verified login button is displayed on the form authentication page
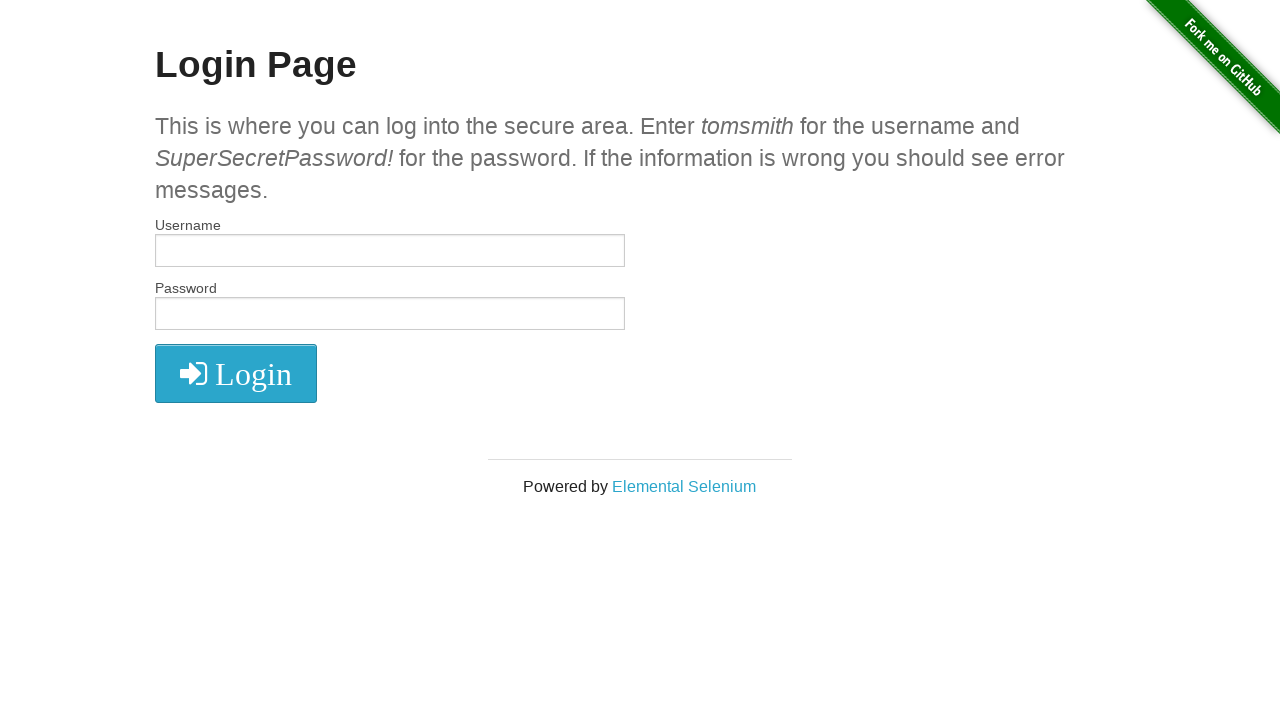

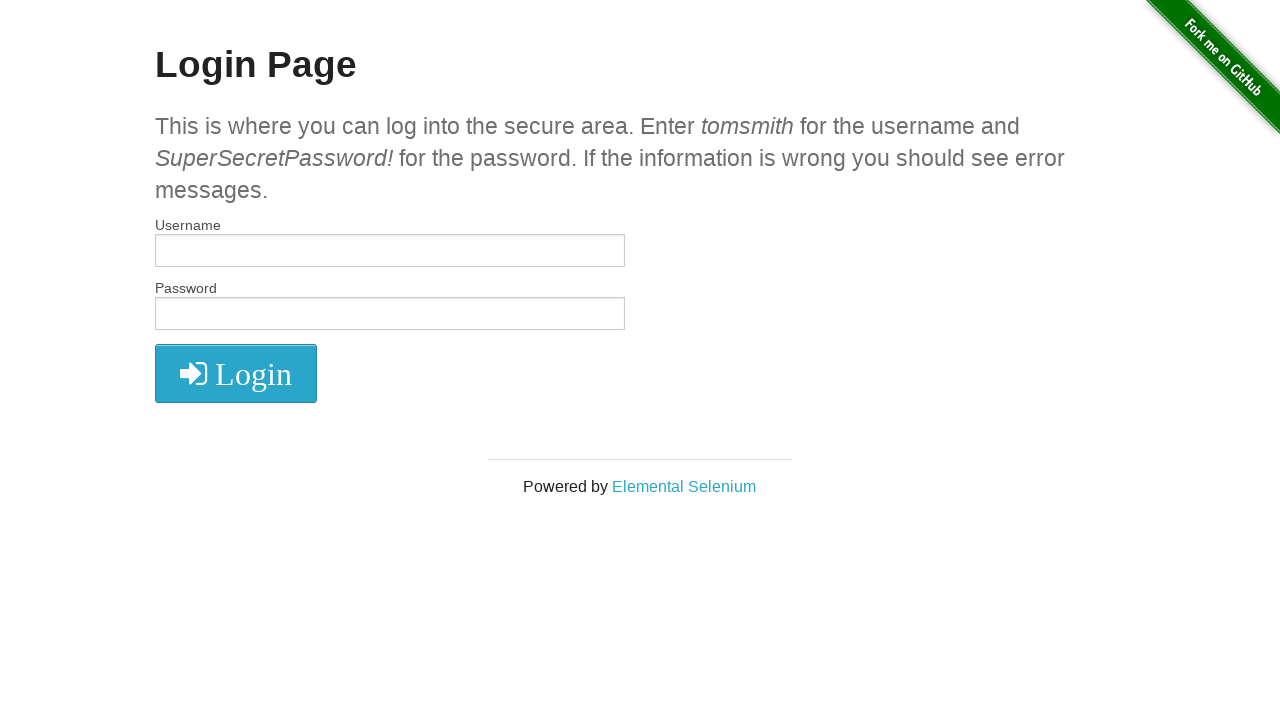